Tests JavaScript alert handling by clicking a button that triggers an alert and then accepting (dismissing) the alert.

Starting URL: https://demoqa.com/alerts

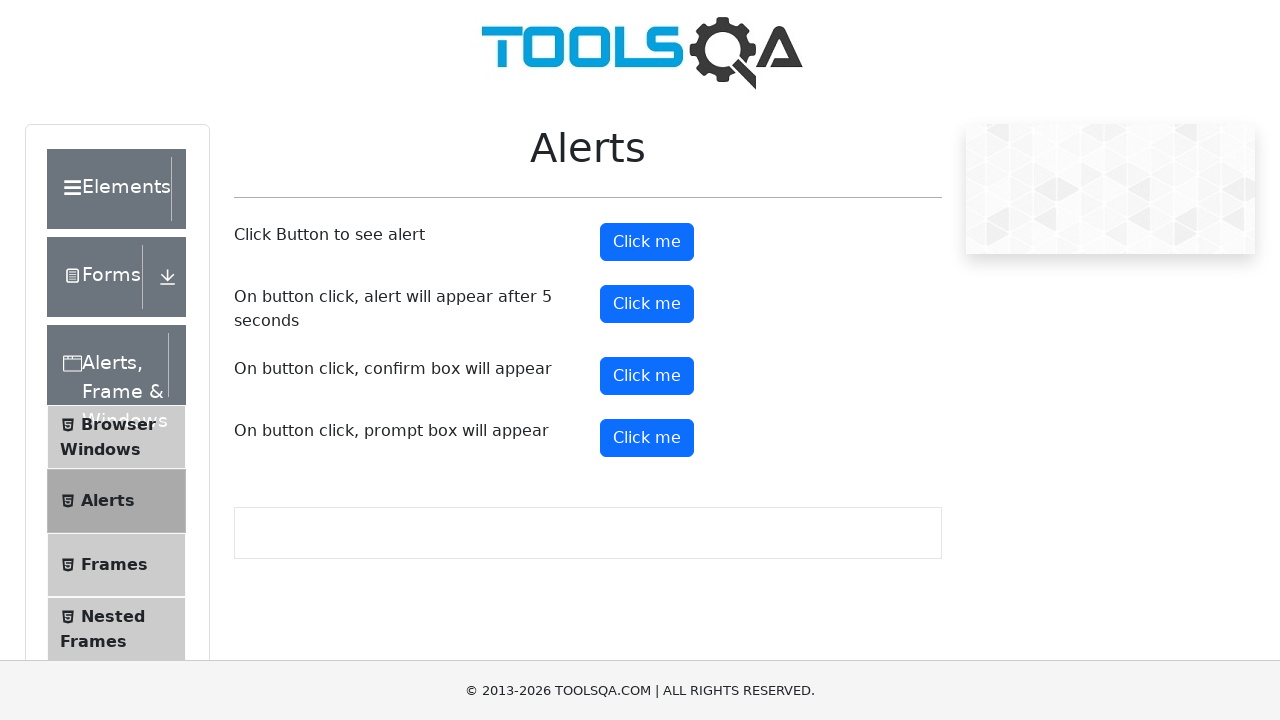

Set up dialog handler to accept alerts
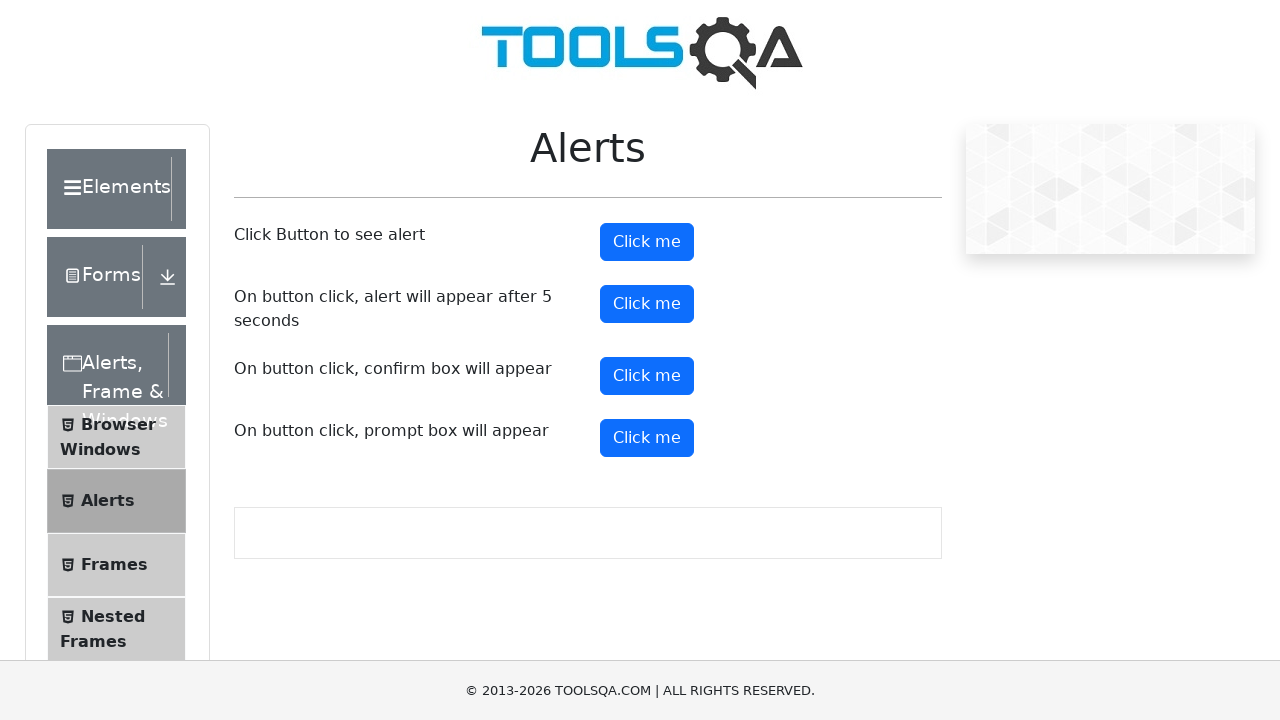

Clicked alert button to trigger JavaScript alert at (647, 242) on #alertButton
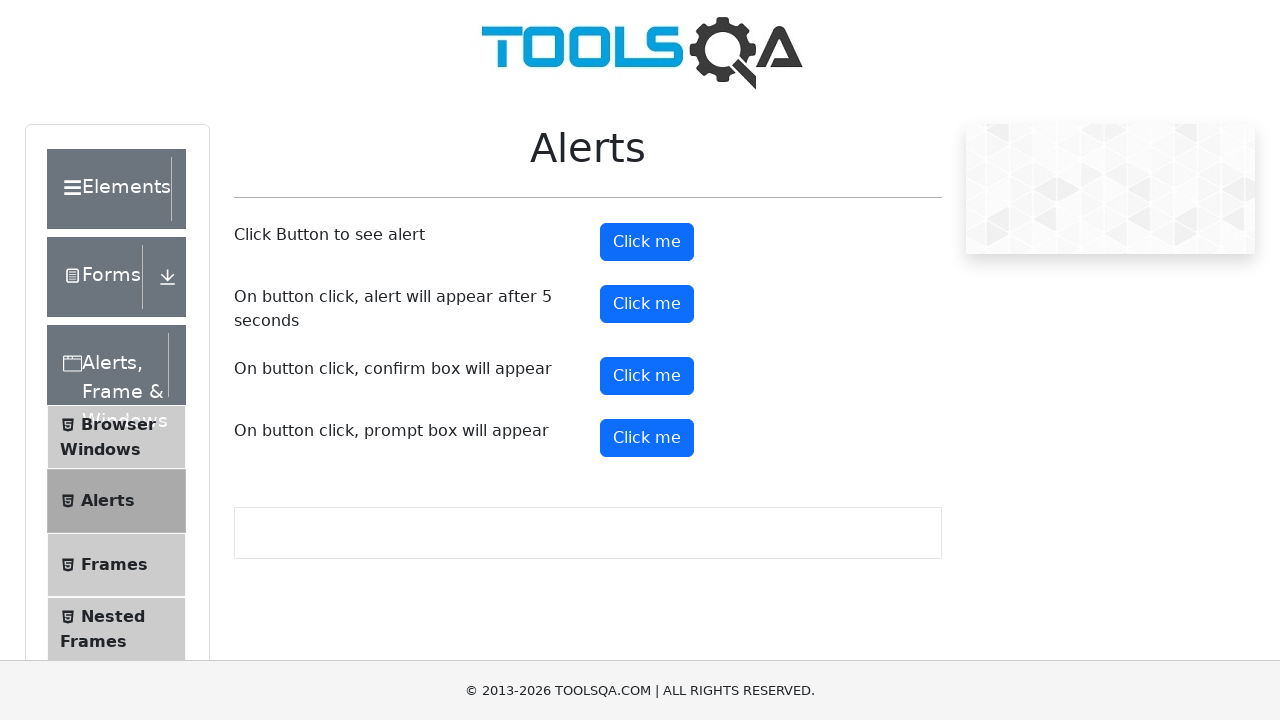

Waited for alert to be processed
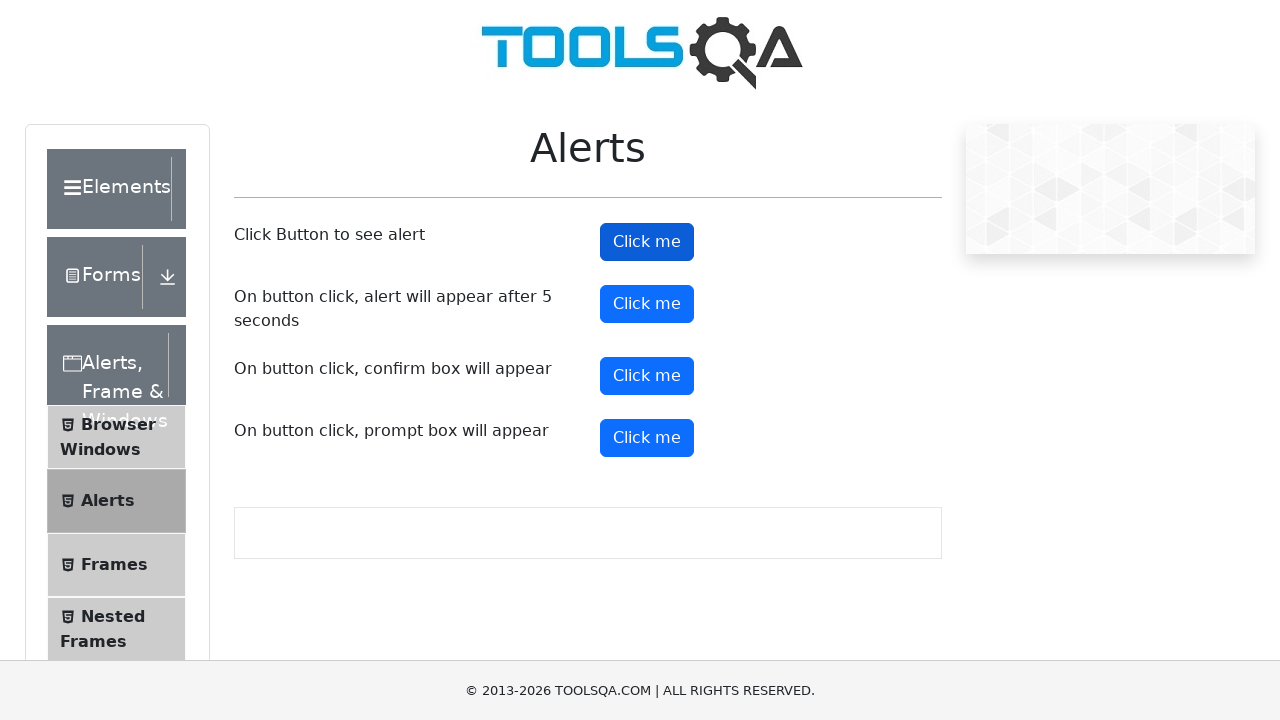

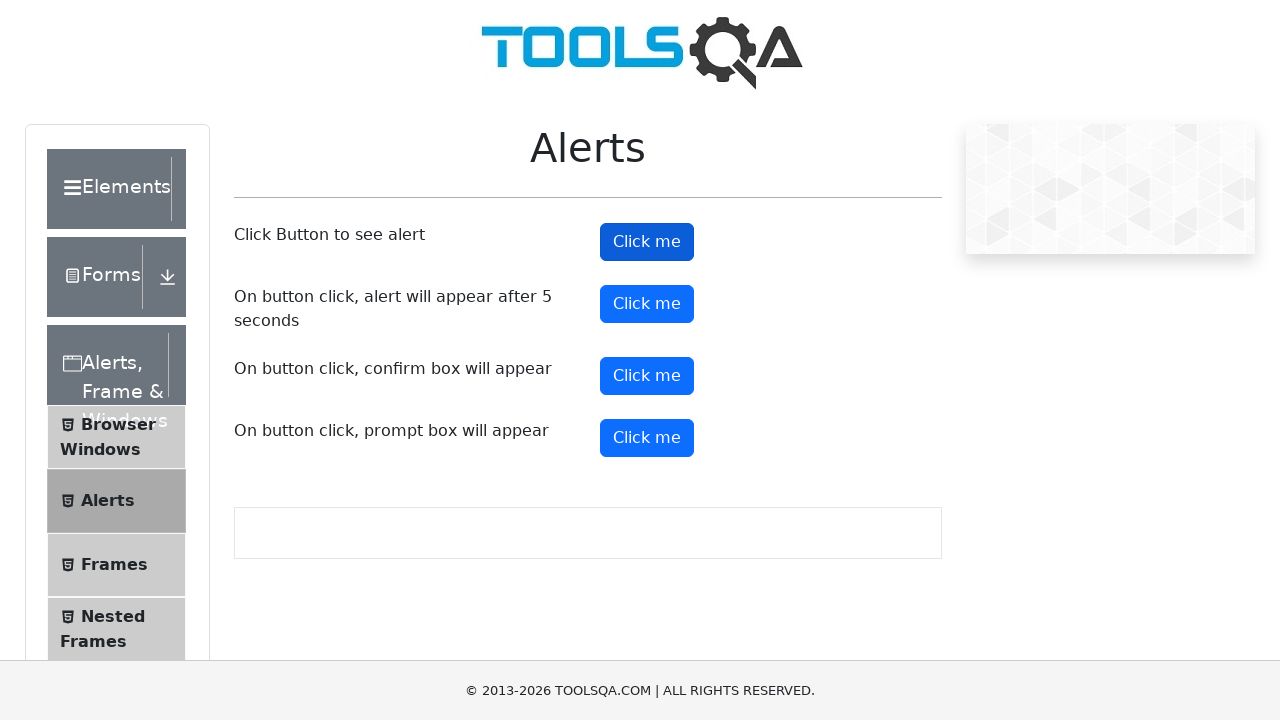